Tests the Checkboxradio component by clicking on a radio button and a checkbox.

Starting URL: https://jqueryui.com/

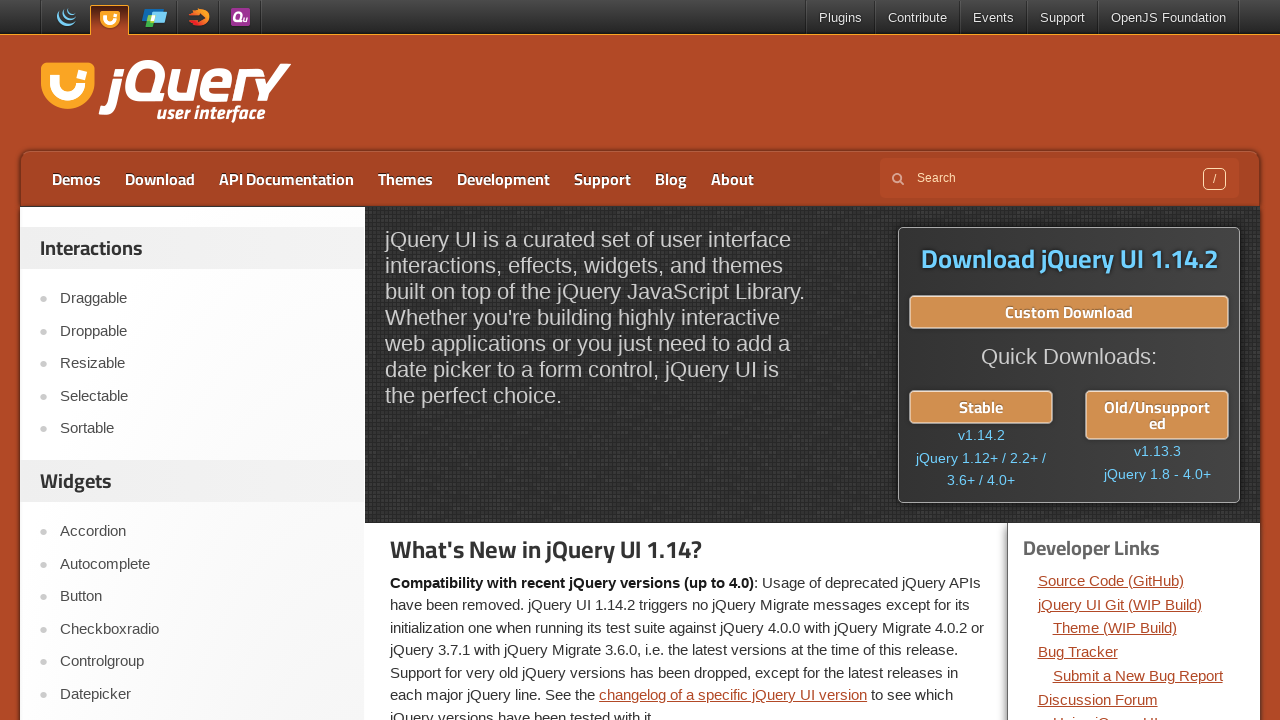

Clicked on the Checkboxradio link at (202, 629) on a:text('Checkboxradio')
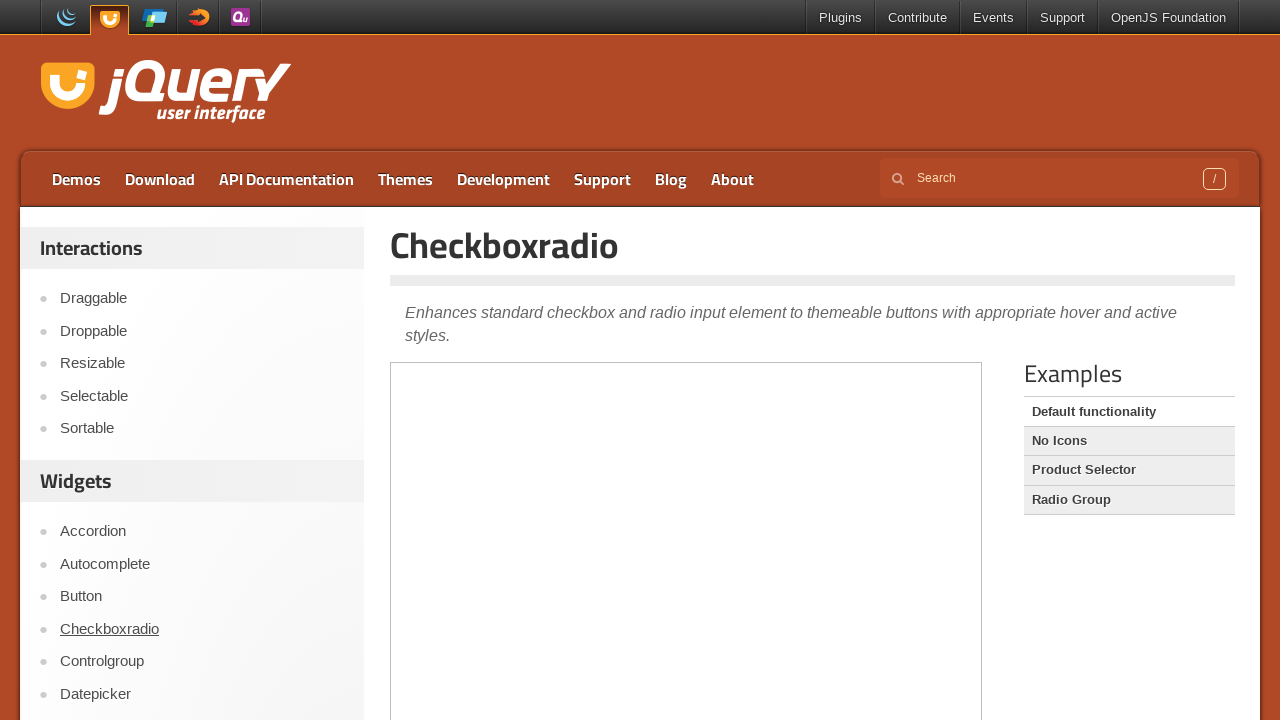

Demo iframe loaded
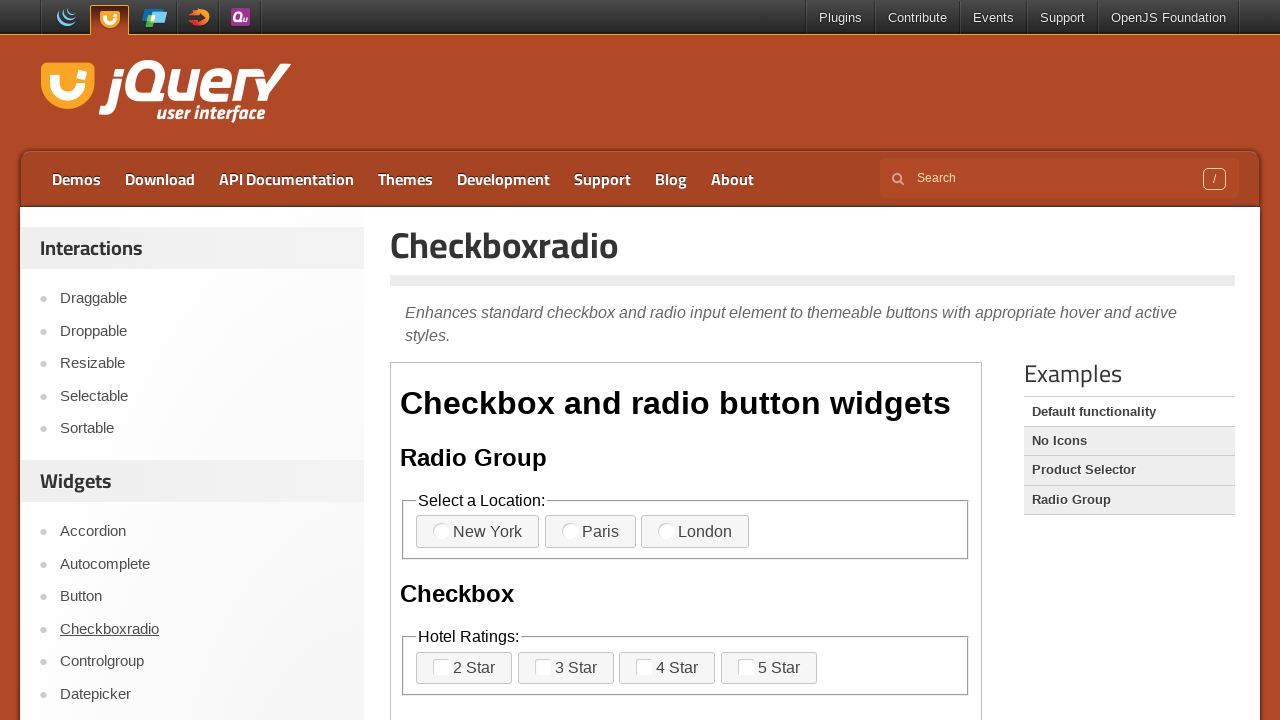

Switched to demo iframe
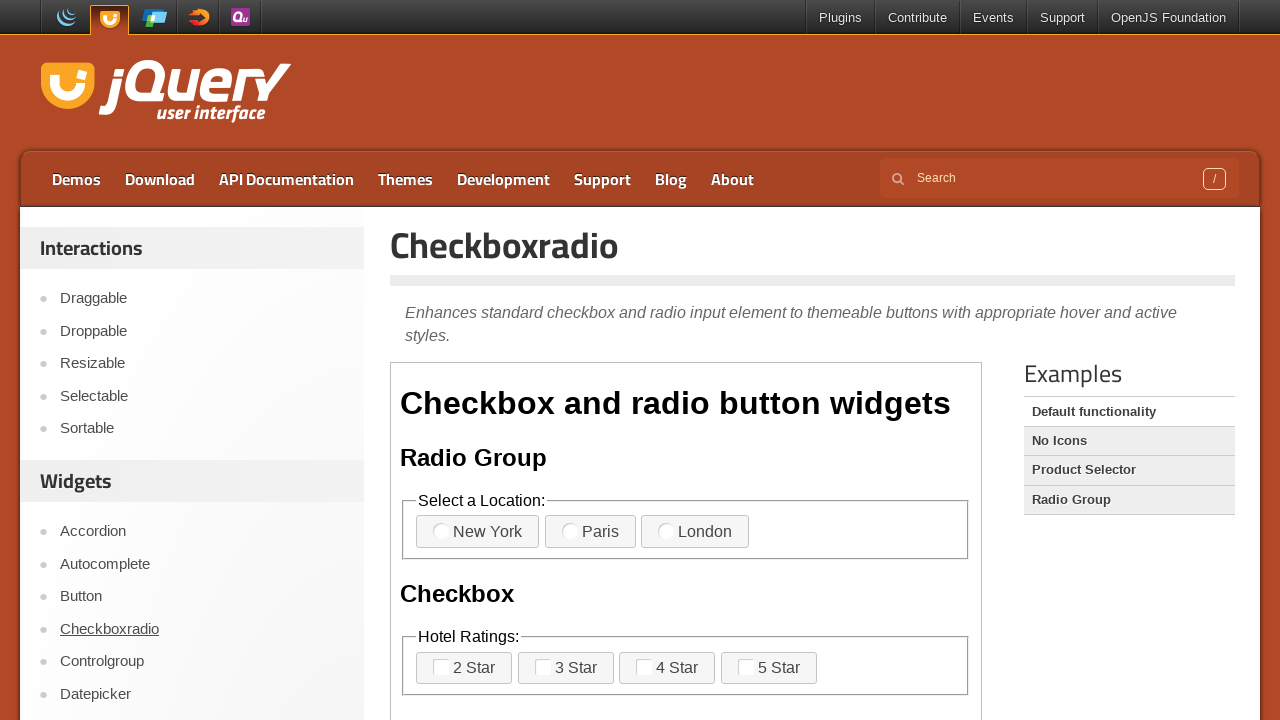

London radio button element loaded
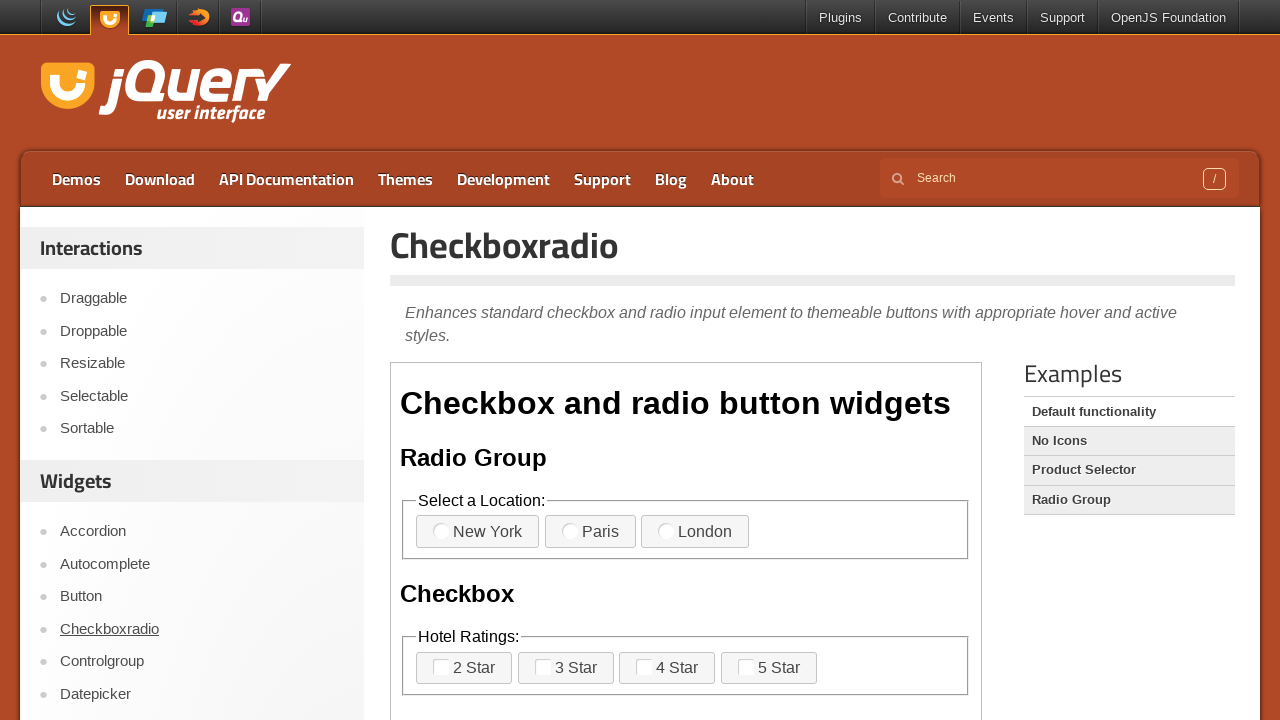

Clicked on the London radio button at (695, 532) on iframe.demo-frame >> internal:control=enter-frame >> label:text('London')
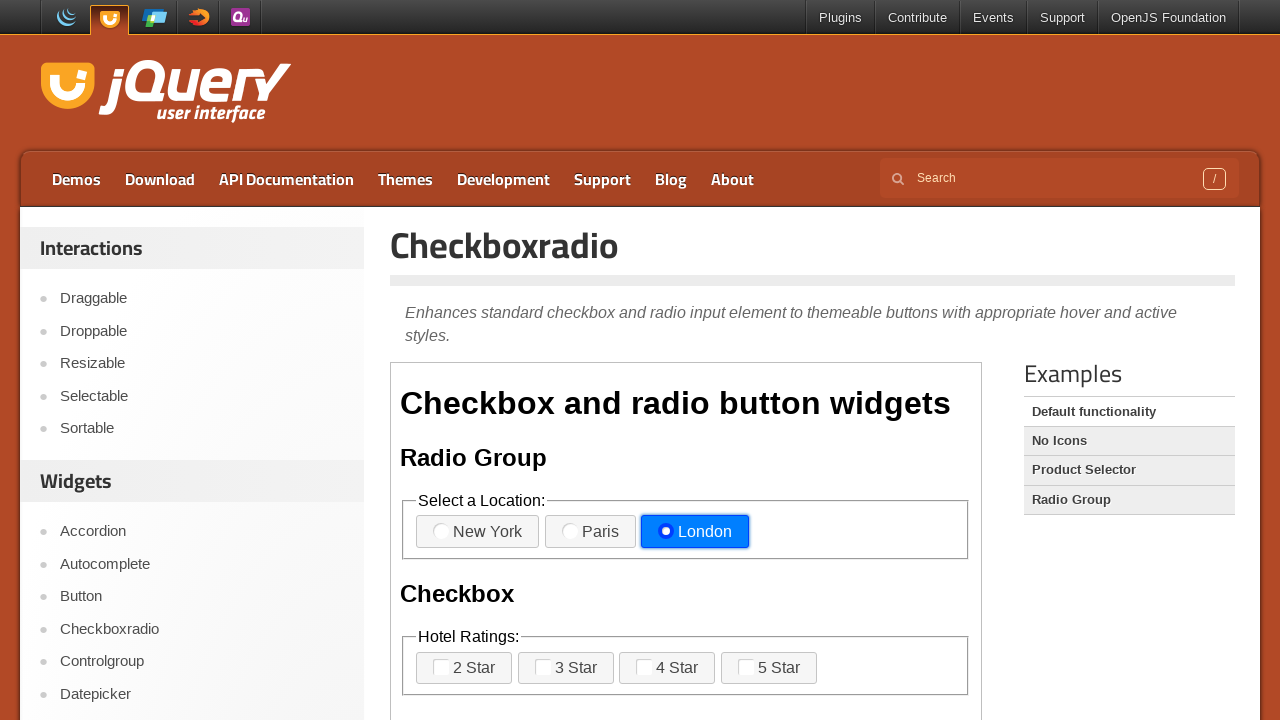

Clicked on the 5 Star checkbox at (769, 668) on iframe.demo-frame >> internal:control=enter-frame >> label:text('5 Star')
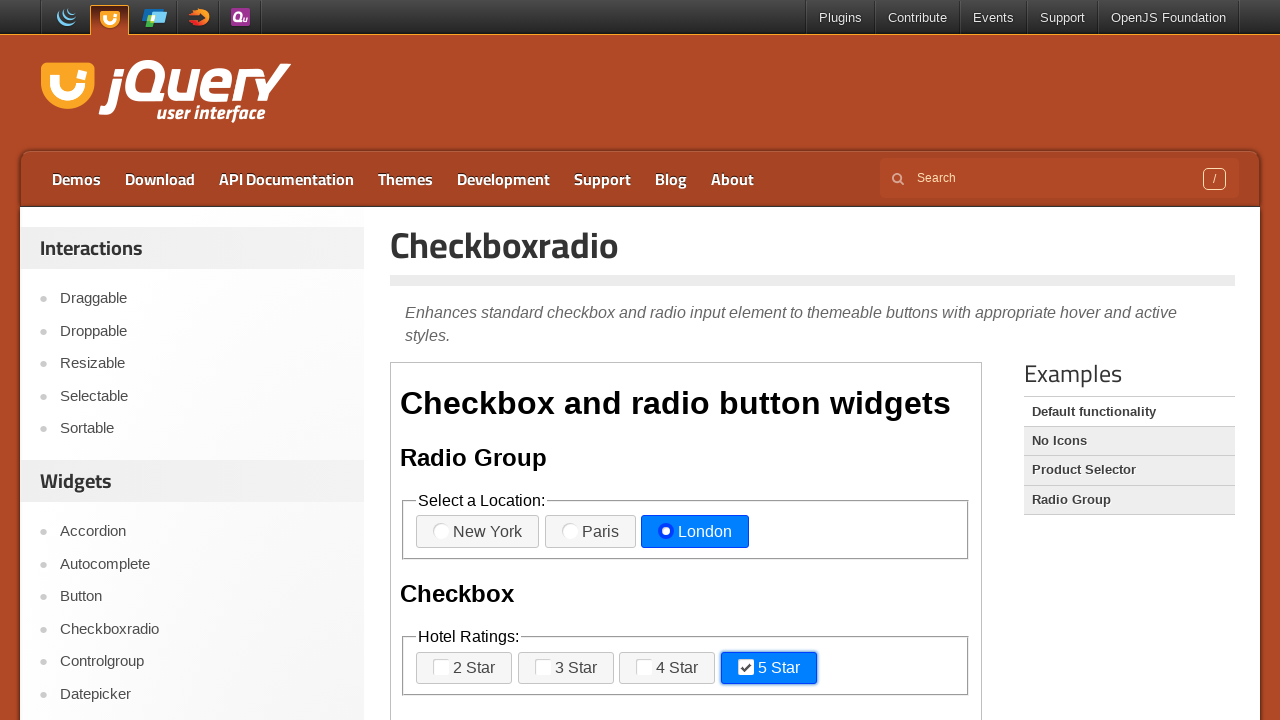

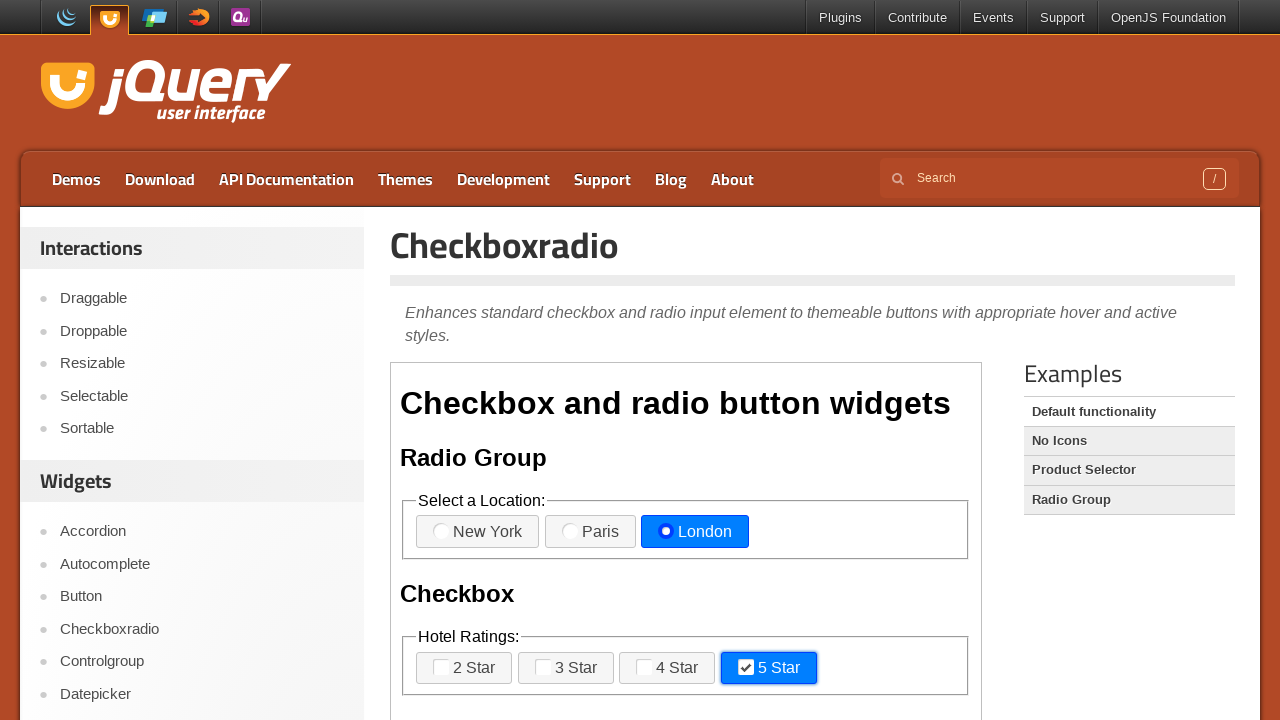